Tests JavaScript prompt alert functionality by triggering a prompt, entering text, and accepting it

Starting URL: https://the-internet.herokuapp.com/javascript_alerts

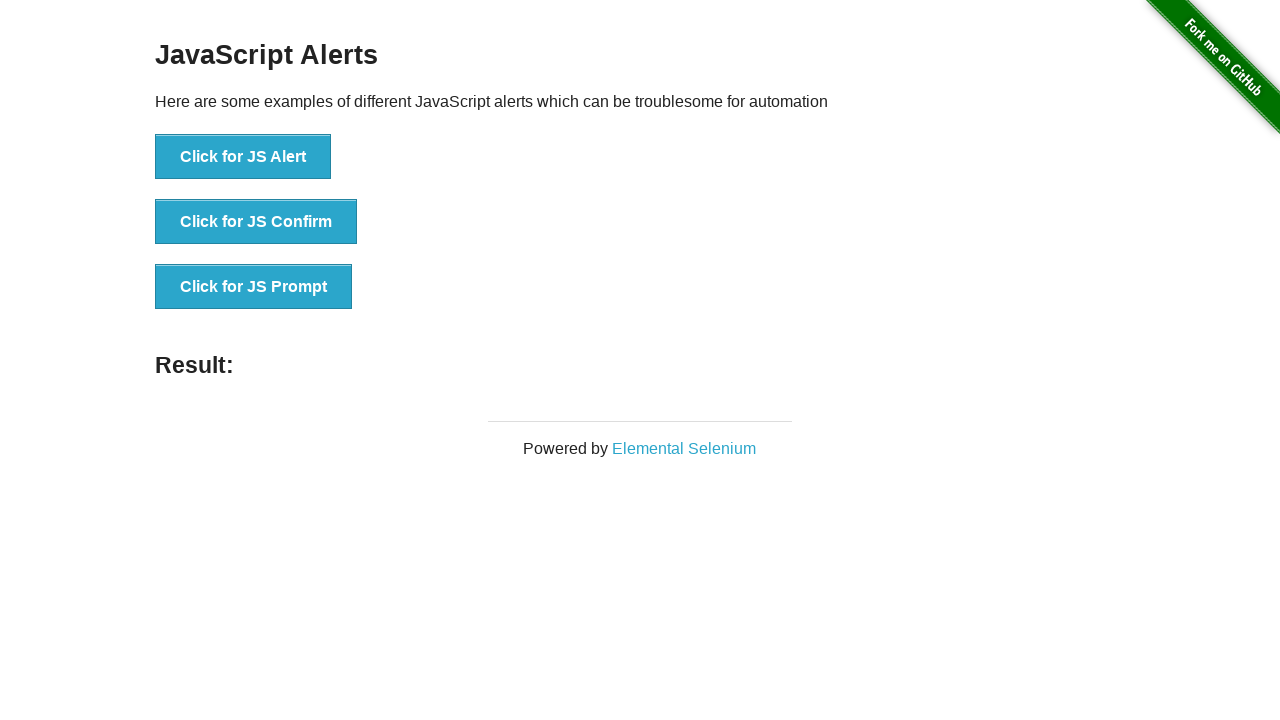

Clicked 'Click for JS Prompt' button to trigger the prompt dialog at (254, 287) on xpath=//button[text()='Click for JS Prompt']
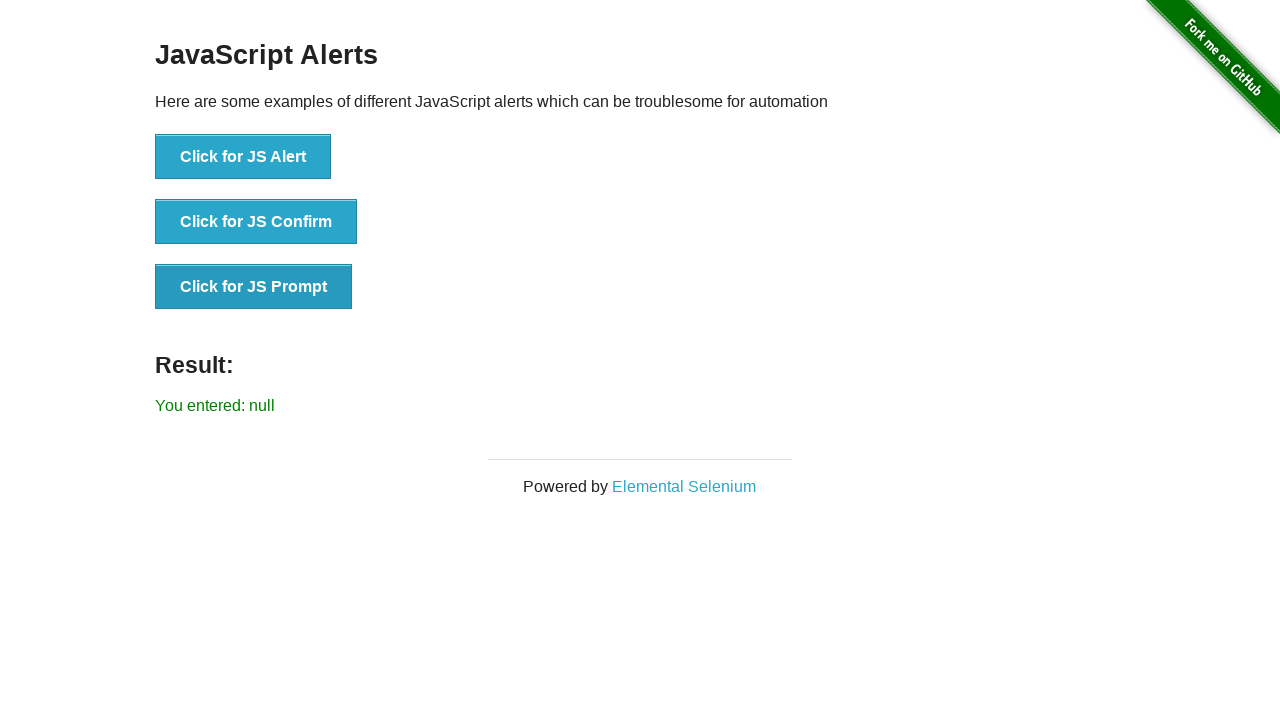

Set up dialog handler to accept prompt with text 'Hello from automated test'
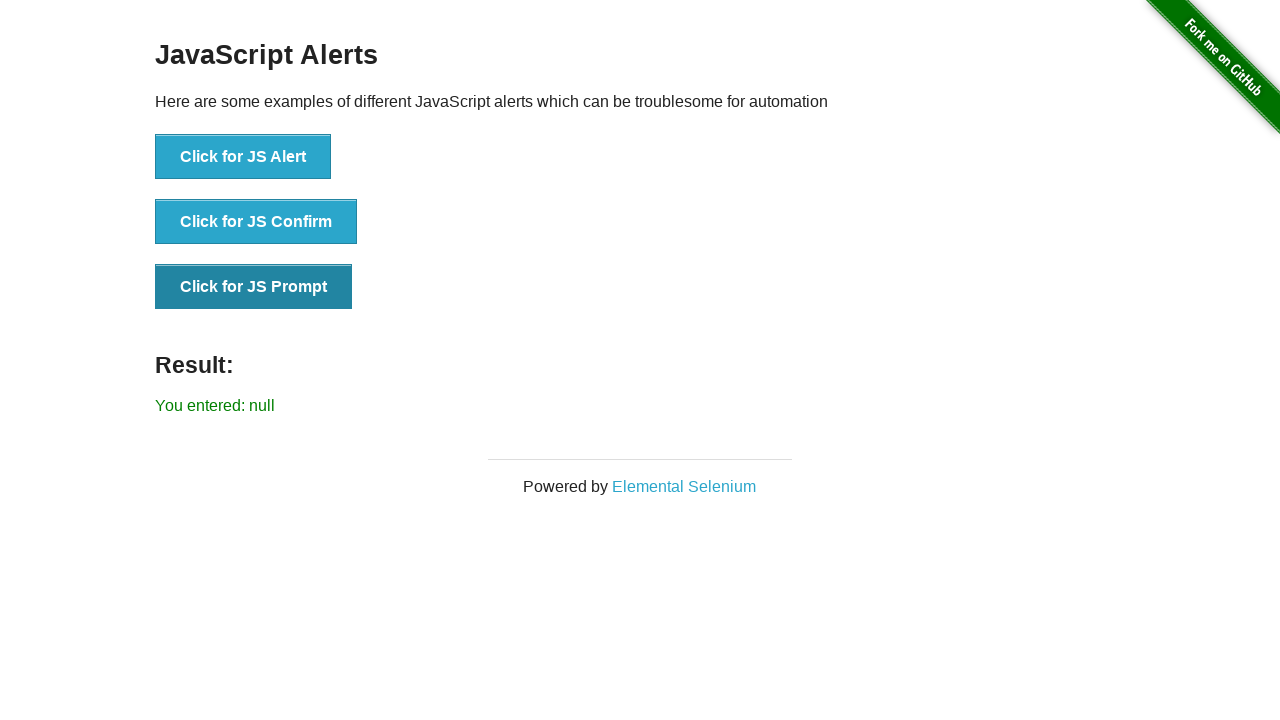

Clicked 'Click for JS Prompt' button again to trigger the prompt with handler active at (254, 287) on xpath=//button[text()='Click for JS Prompt']
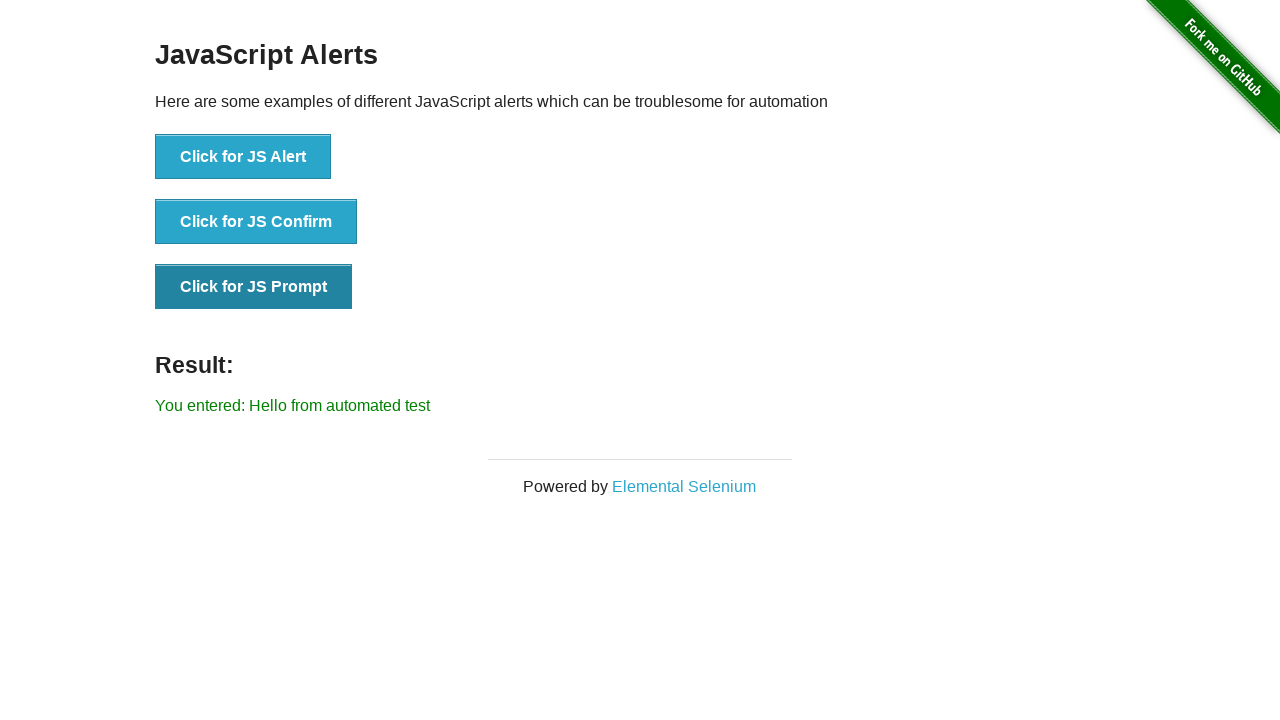

Waited for result element to be displayed on the page
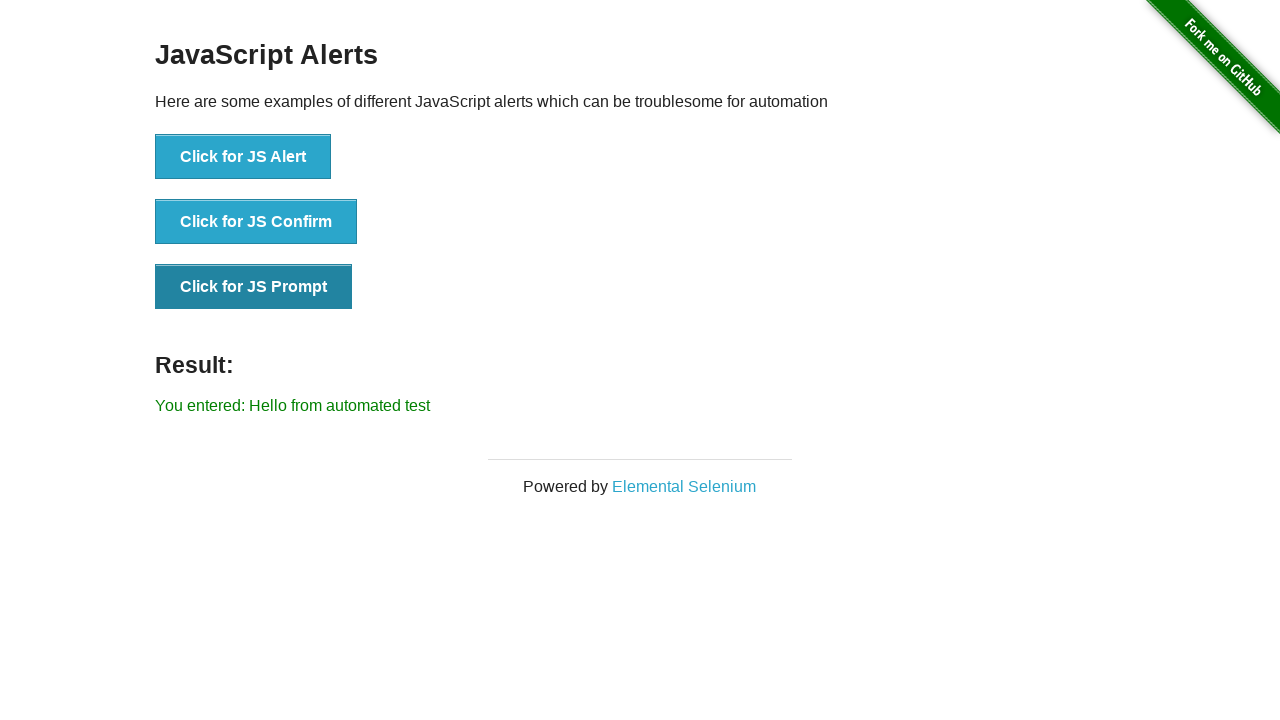

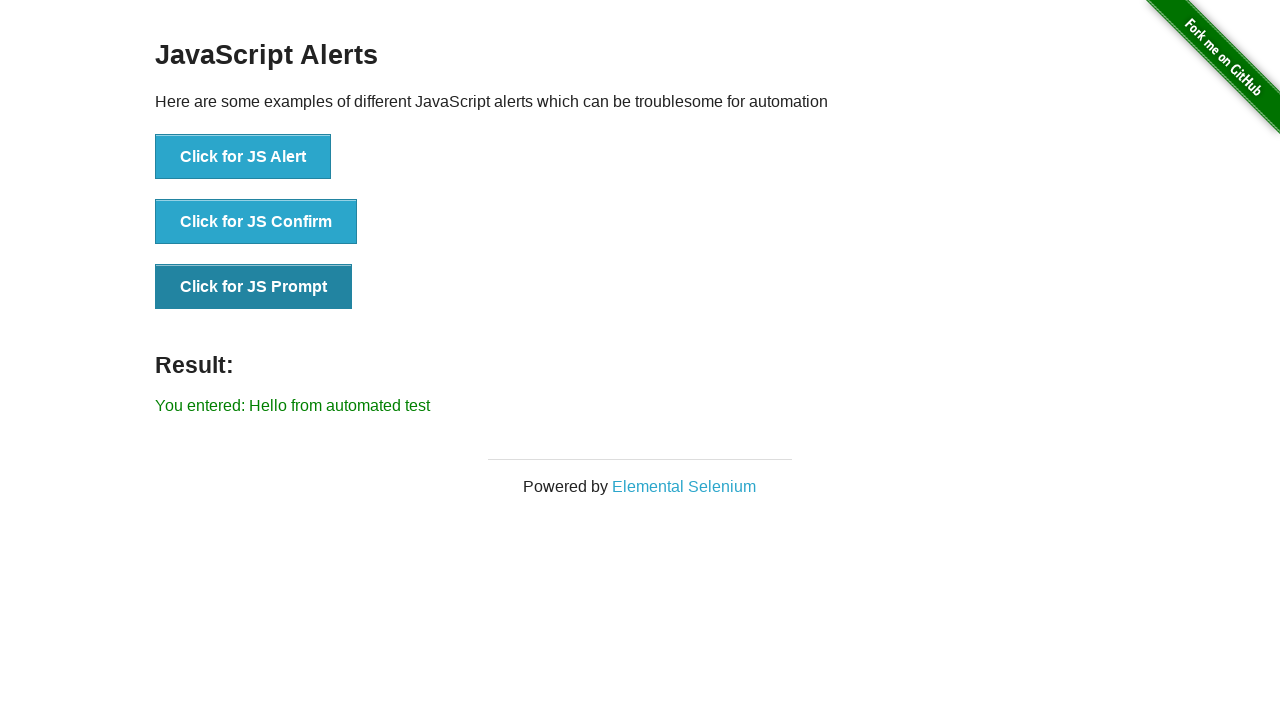